Solves a math problem by extracting a value from an element attribute, calculating a result, and submitting a form with the answer along with checkbox selections

Starting URL: http://suninjuly.github.io/get_attribute.html

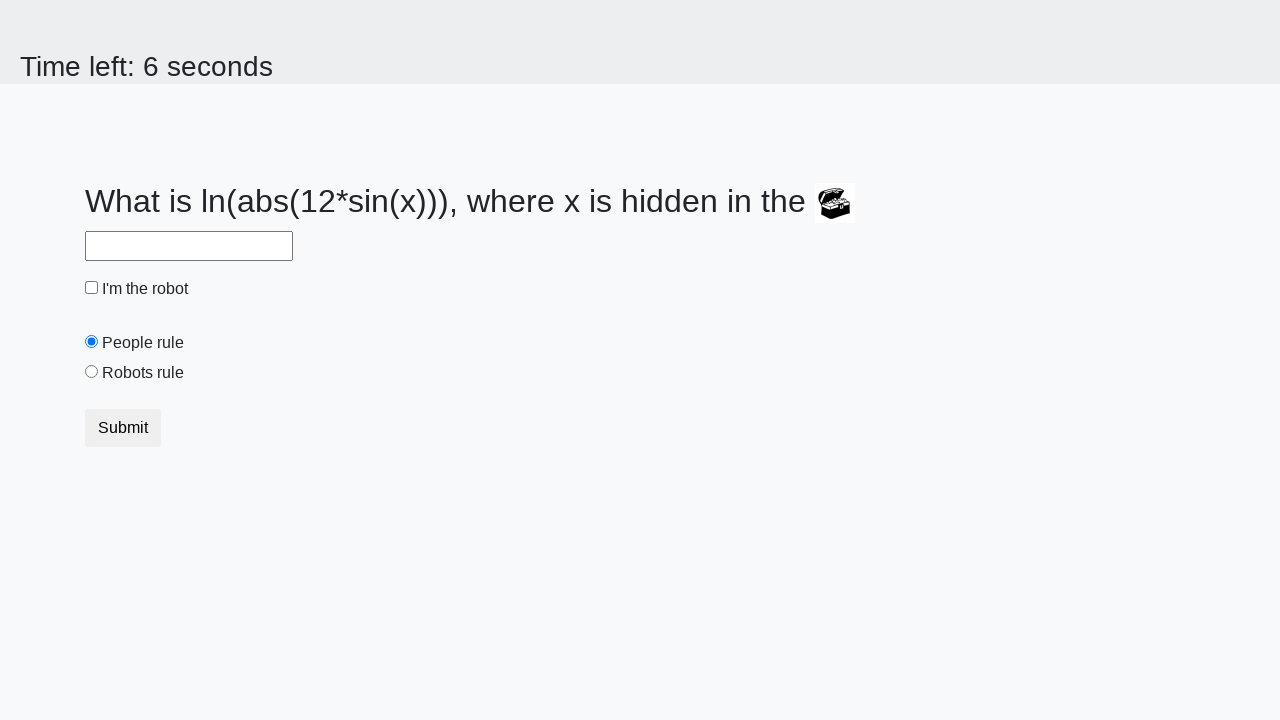

Located treasure element
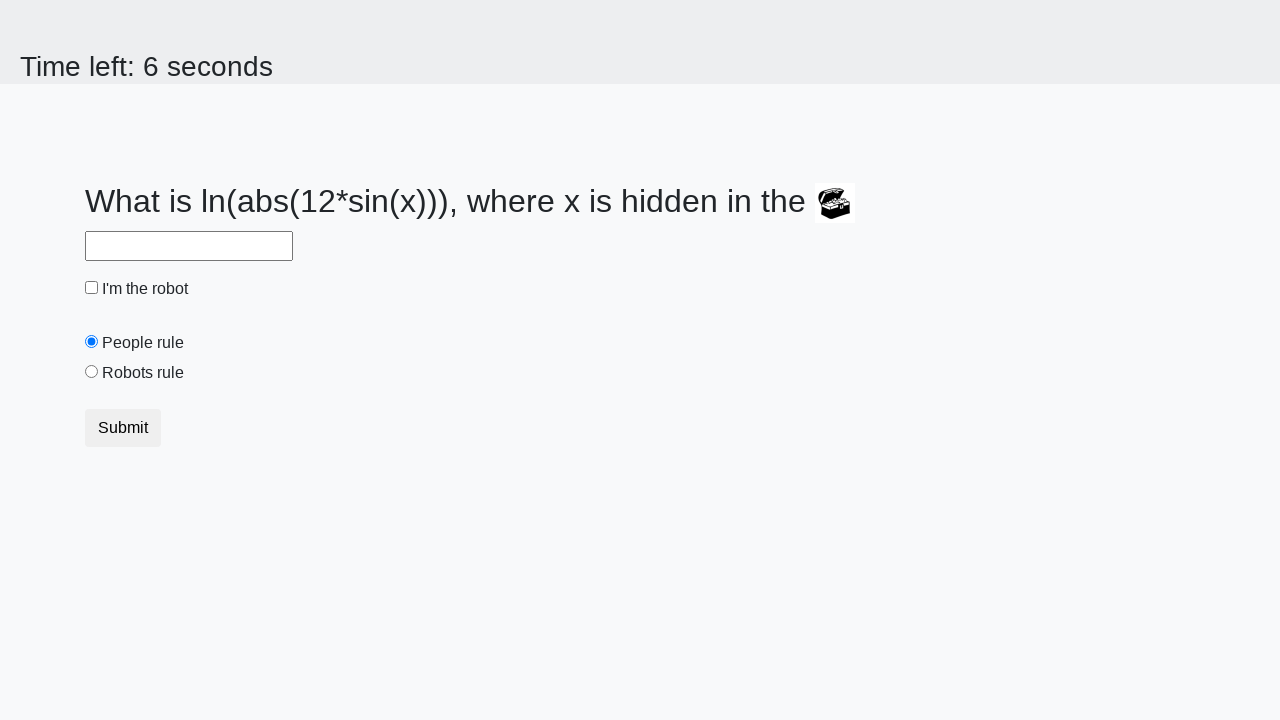

Extracted valuex attribute from treasure element: 634
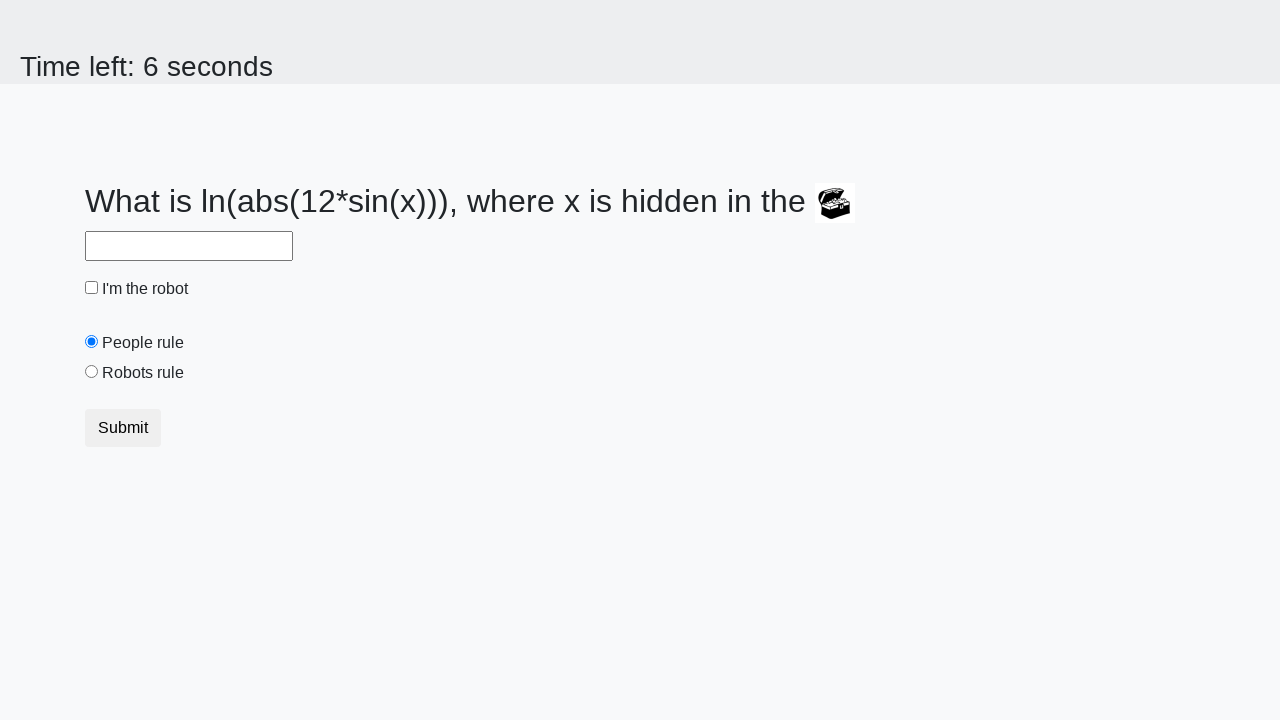

Calculated answer using math formula: 1.9158478077269607
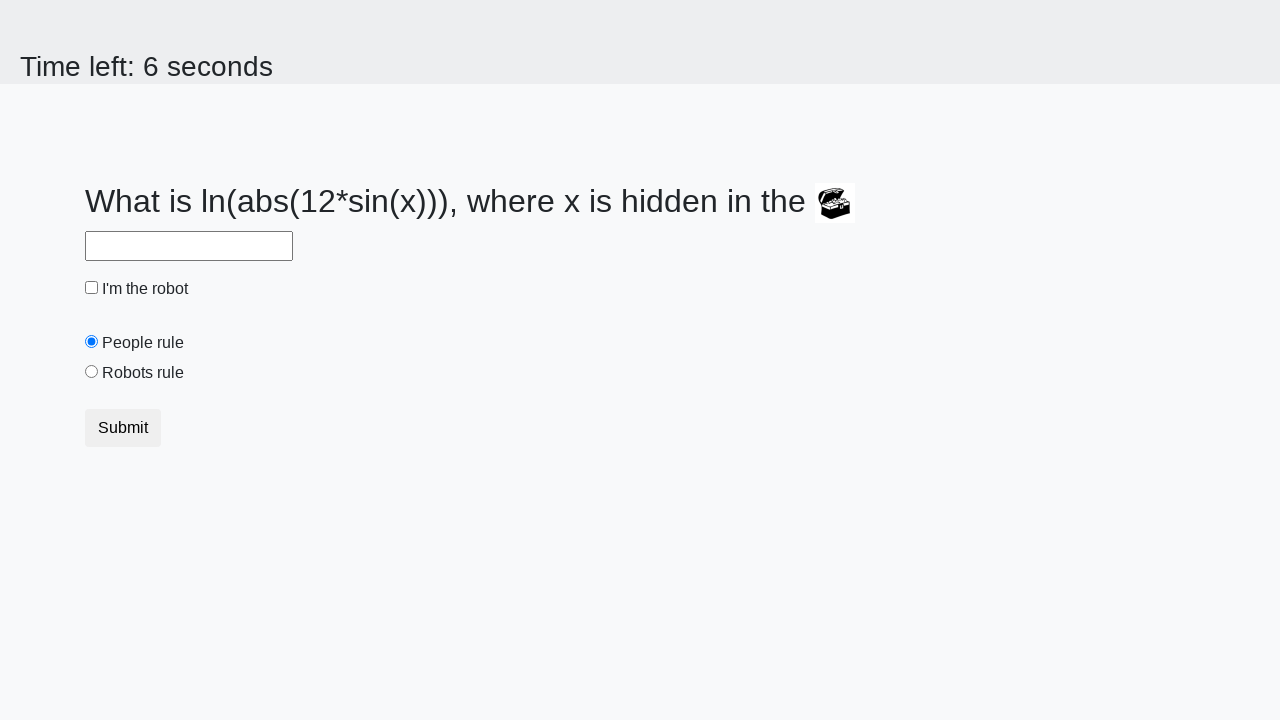

Filled answer field with calculated value on input#answer
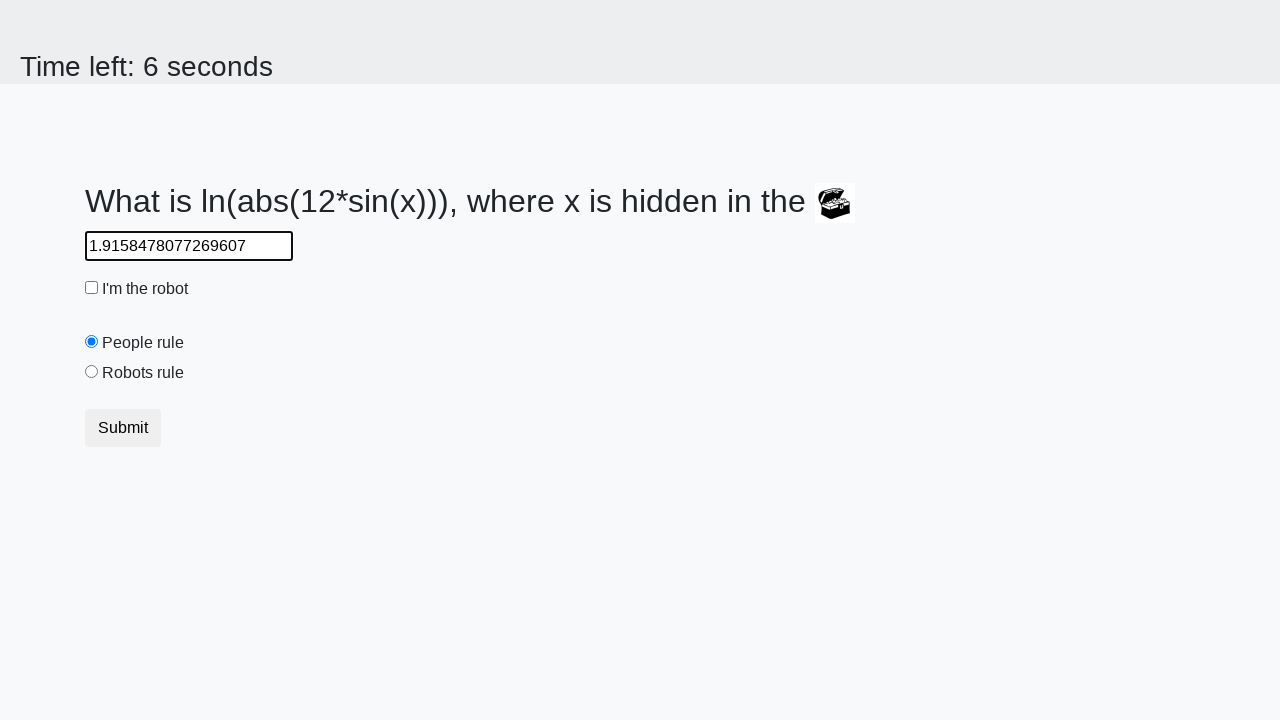

Clicked robot checkbox at (92, 288) on #robotCheckbox
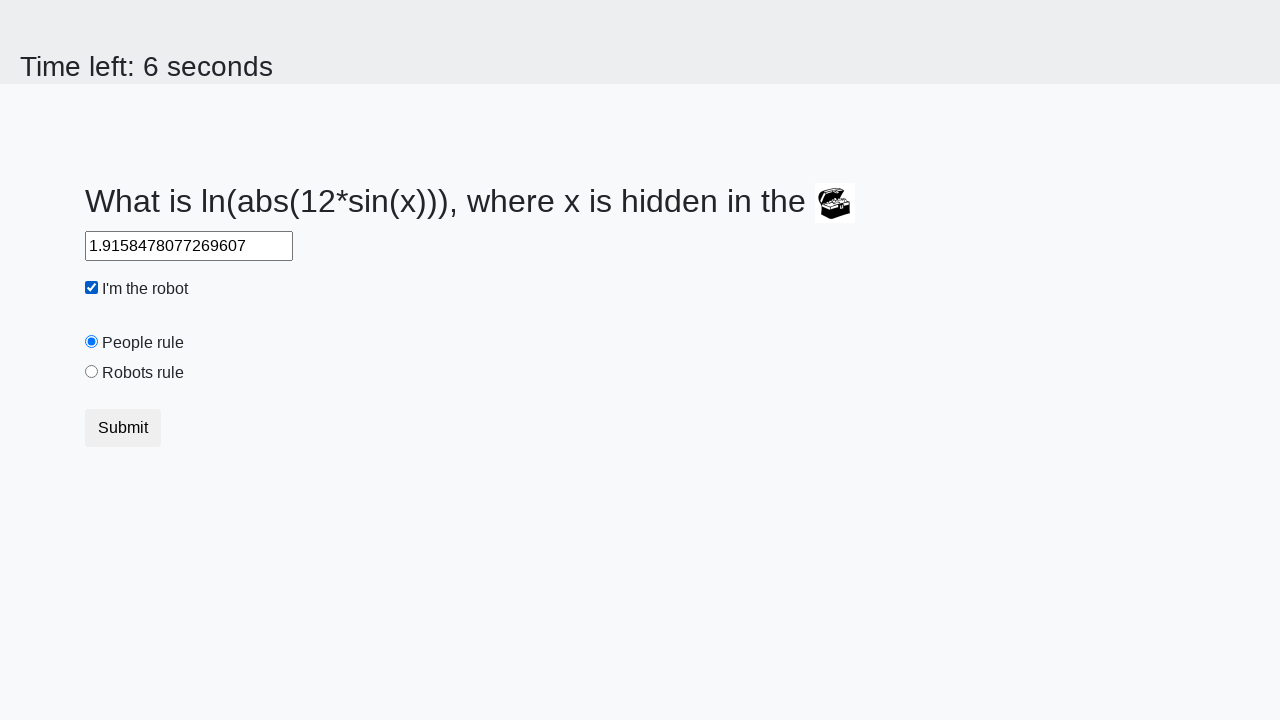

Clicked robots rule radio button at (92, 372) on #robotsRule
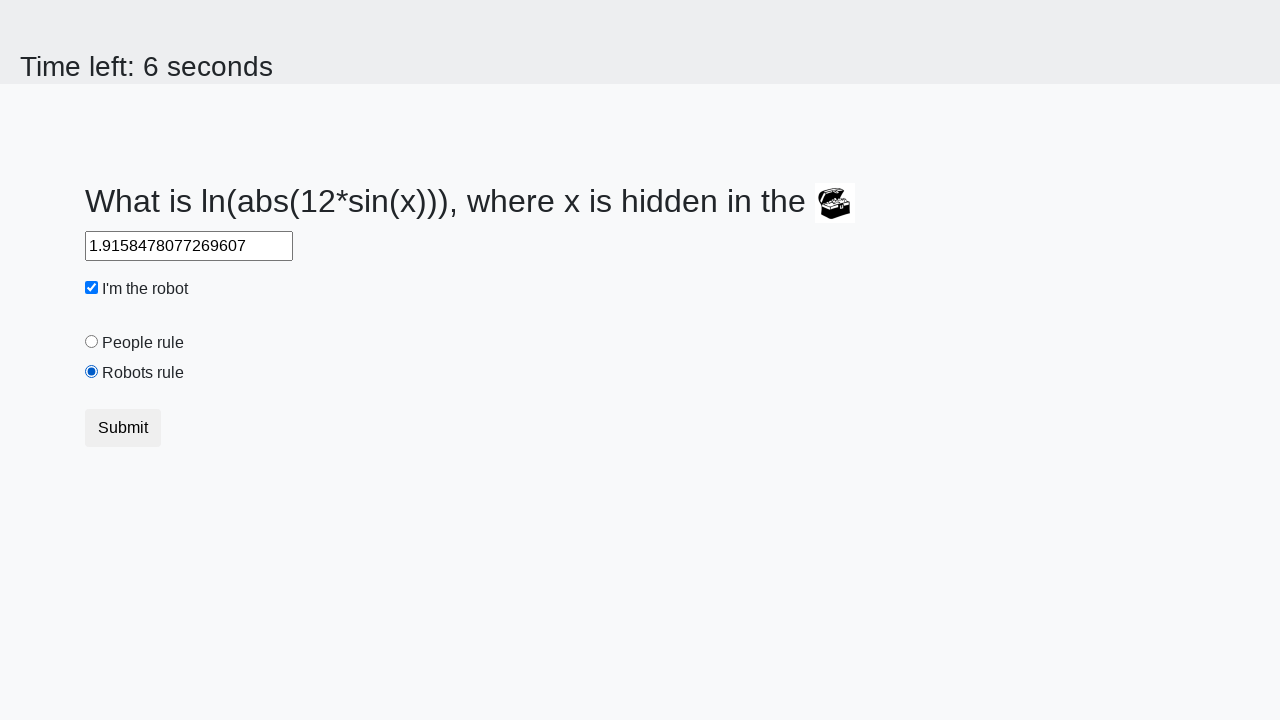

Clicked submit button at (123, 428) on button.btn
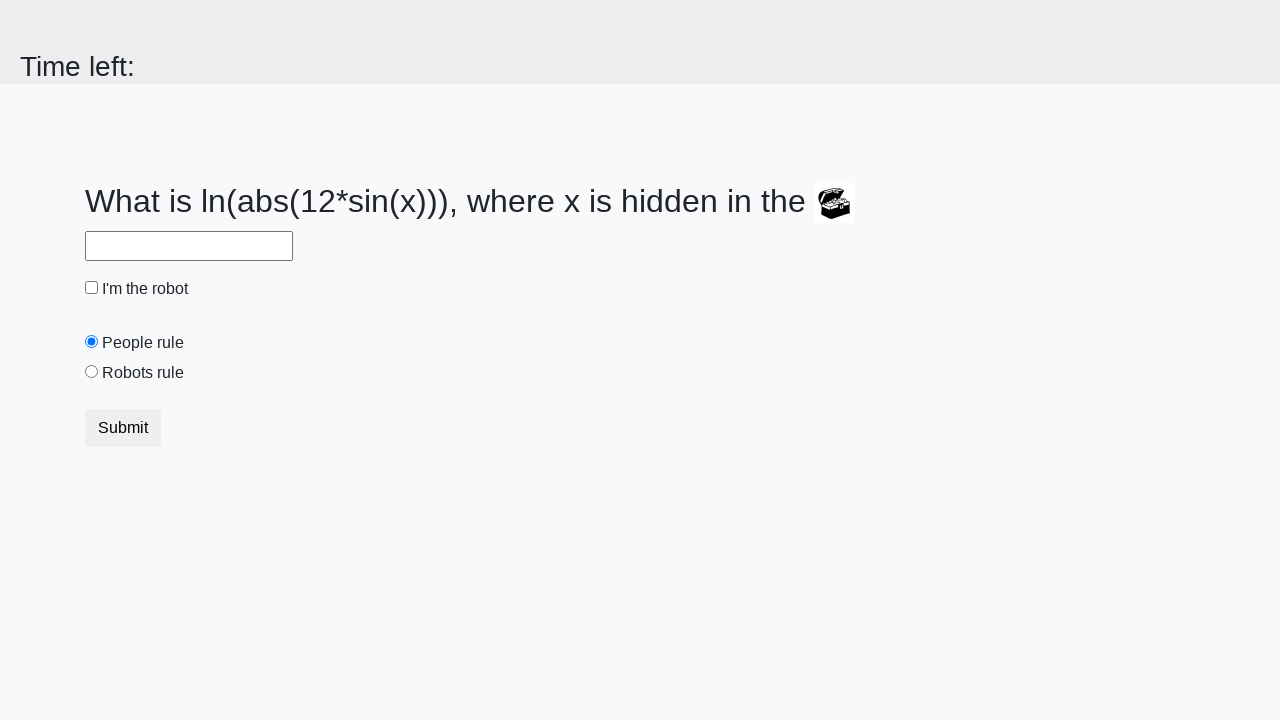

Waited 2 seconds for result page to load
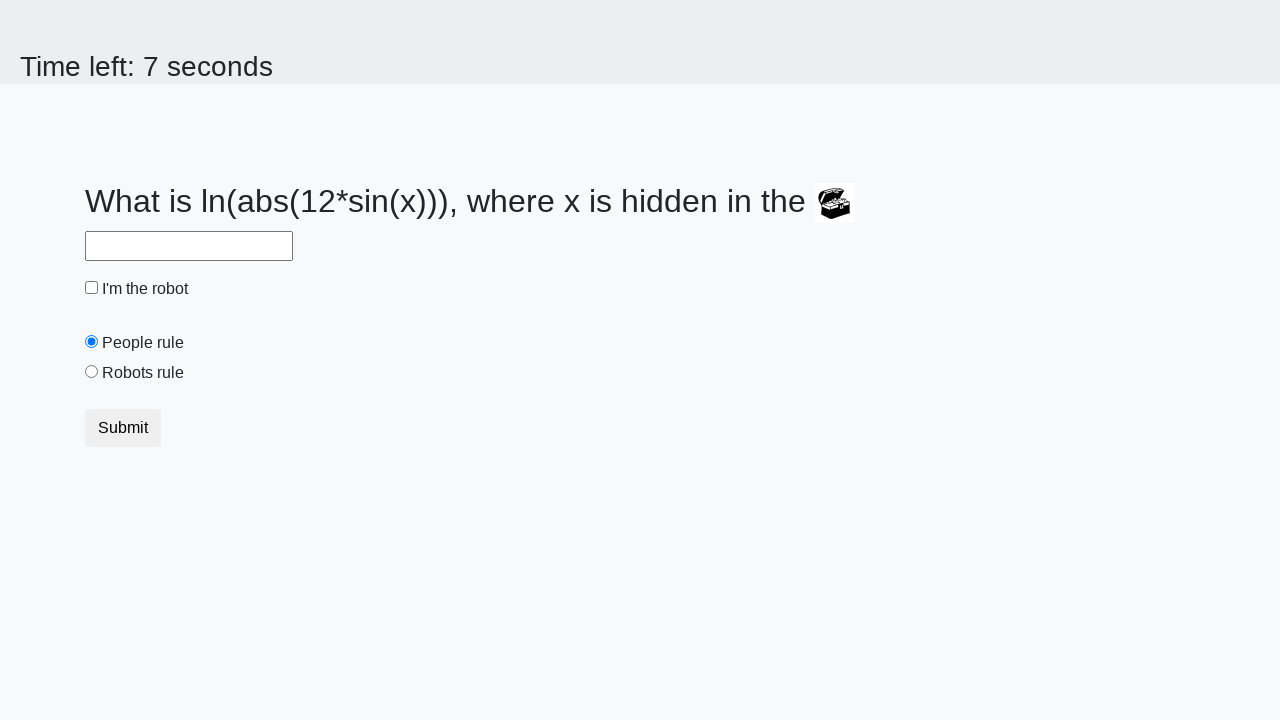

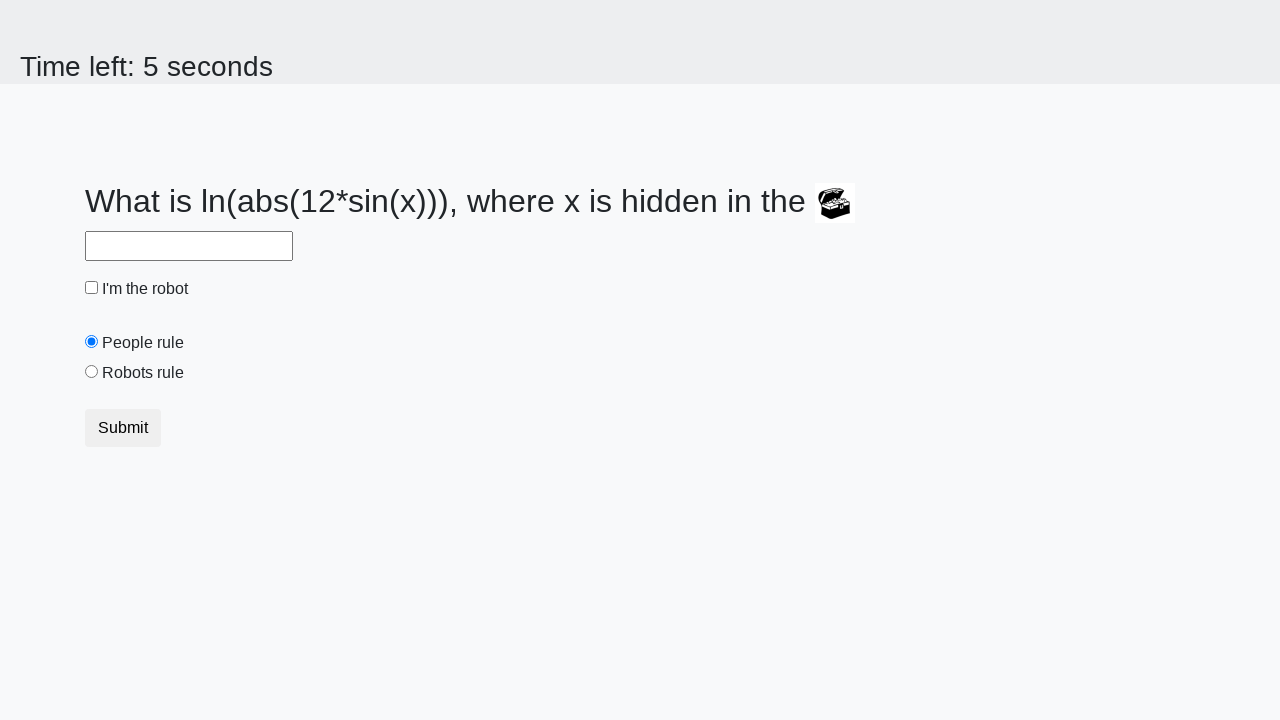